Tests navigation by clicking on NEWSY and WYNIKI tabs and verifying the page transitions

Starting URL: https://www.meczyki.pl

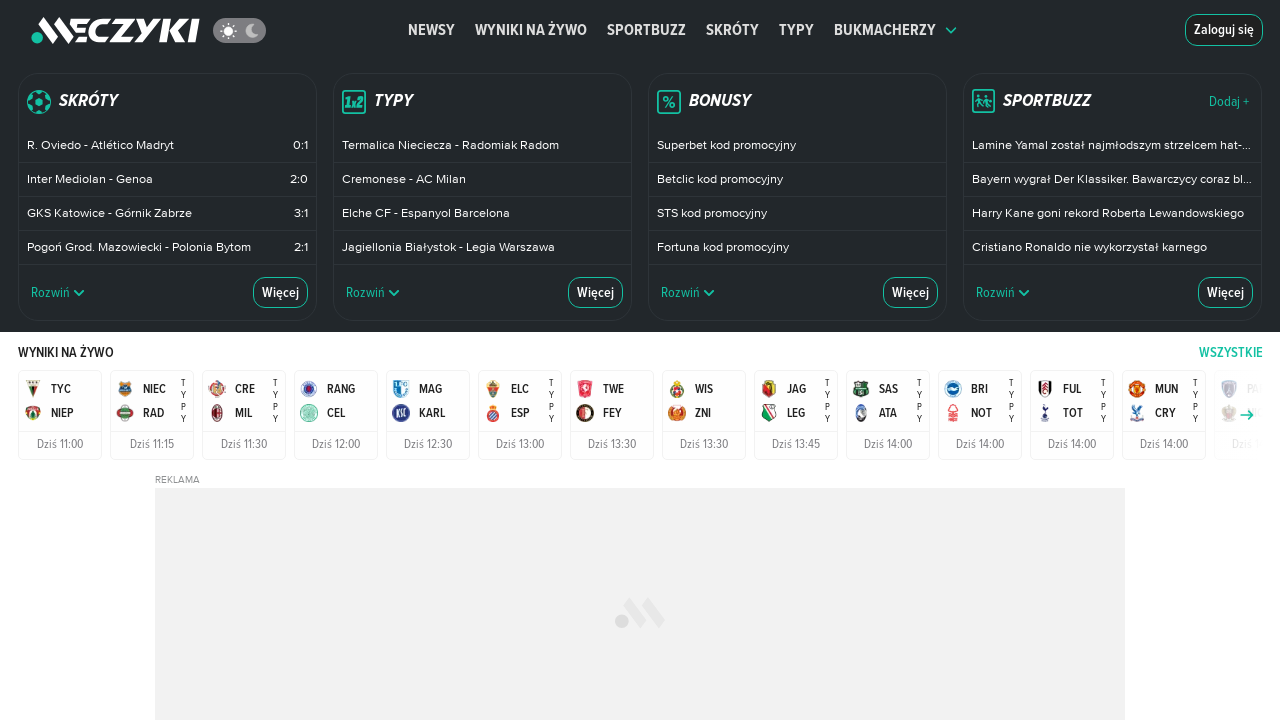

Clicked on NEWSY tab at (432, 30) on text=NEWSY
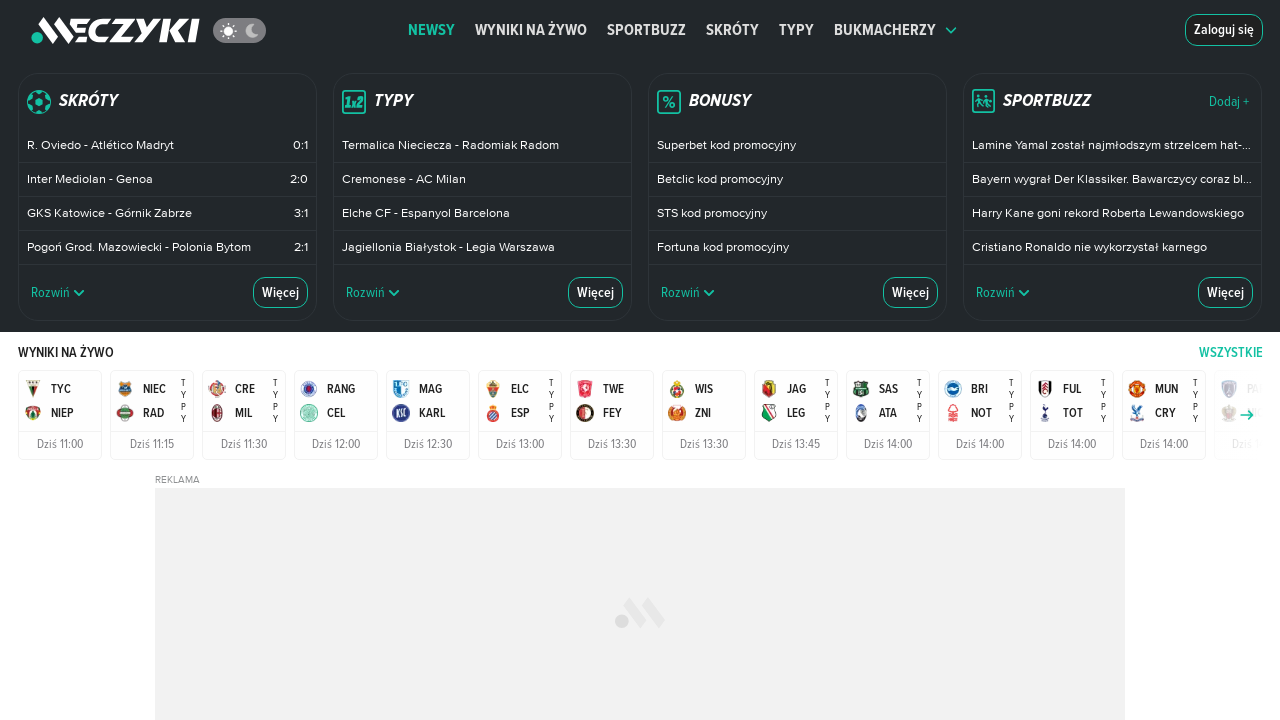

Page loaded after clicking NEWSY tab
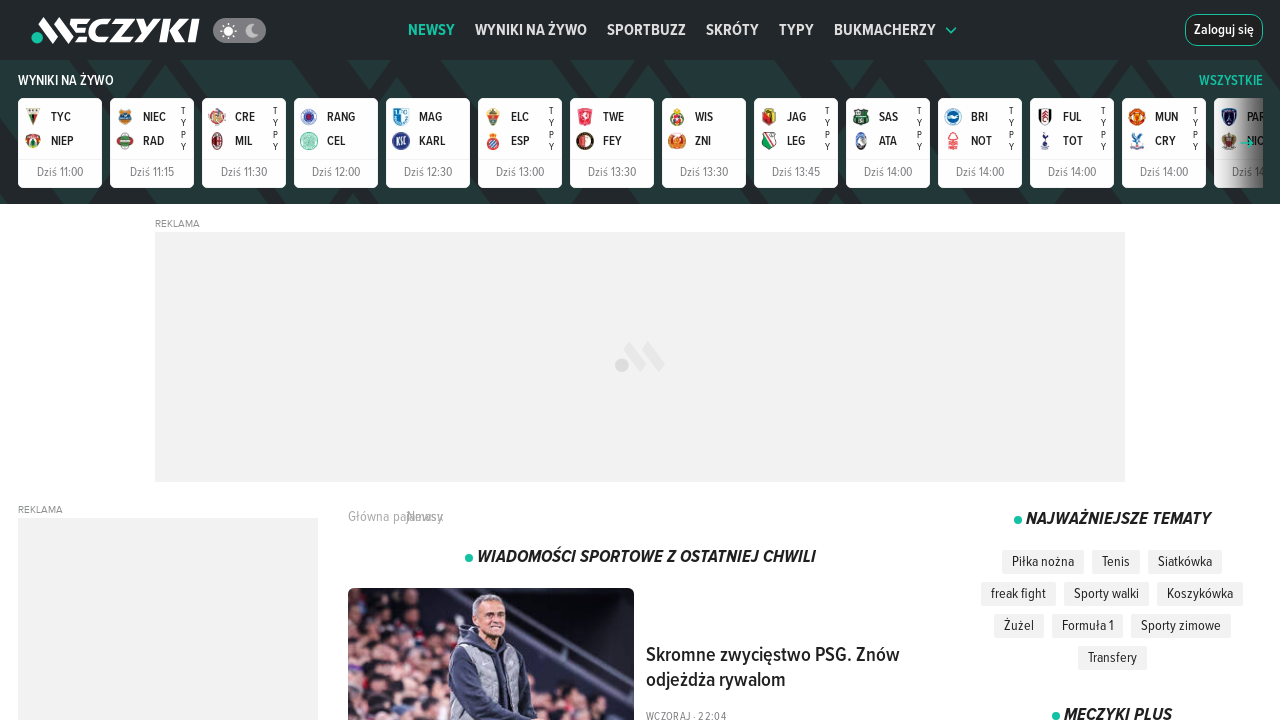

Navigated back to main page https://www.meczyki.pl
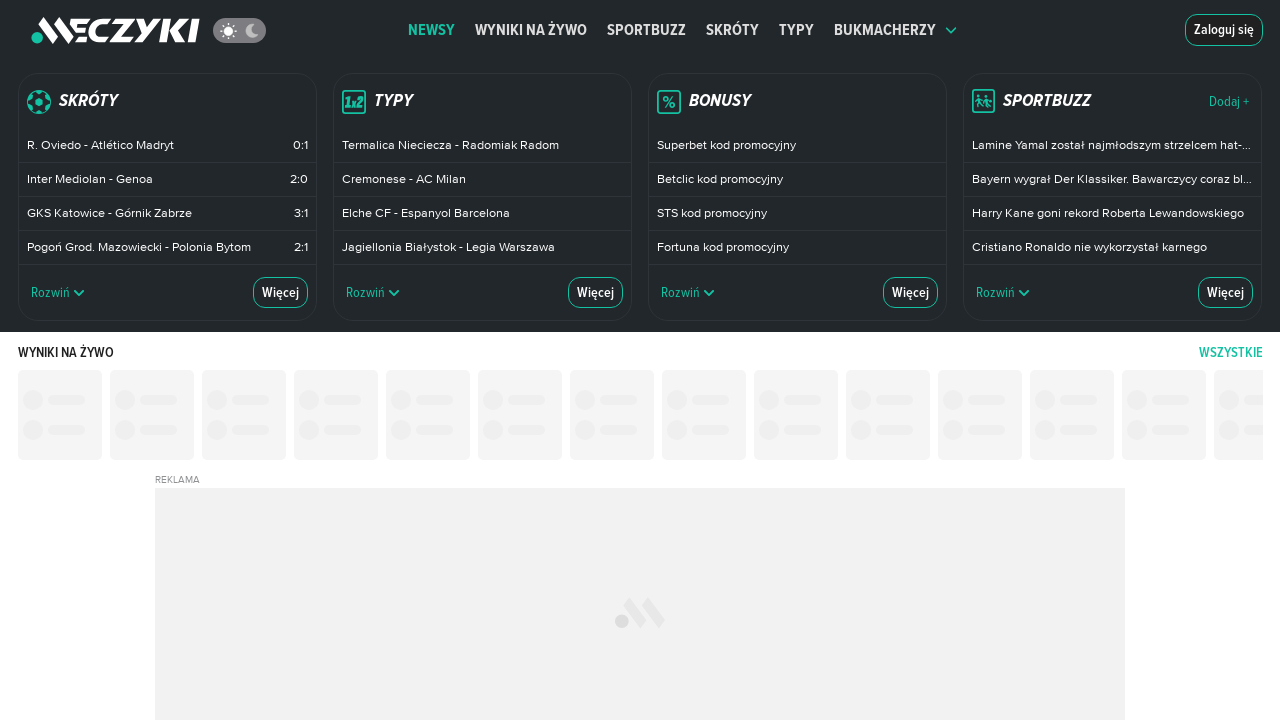

Clicked on WYNIKI tab at (531, 30) on text=WYNIKI
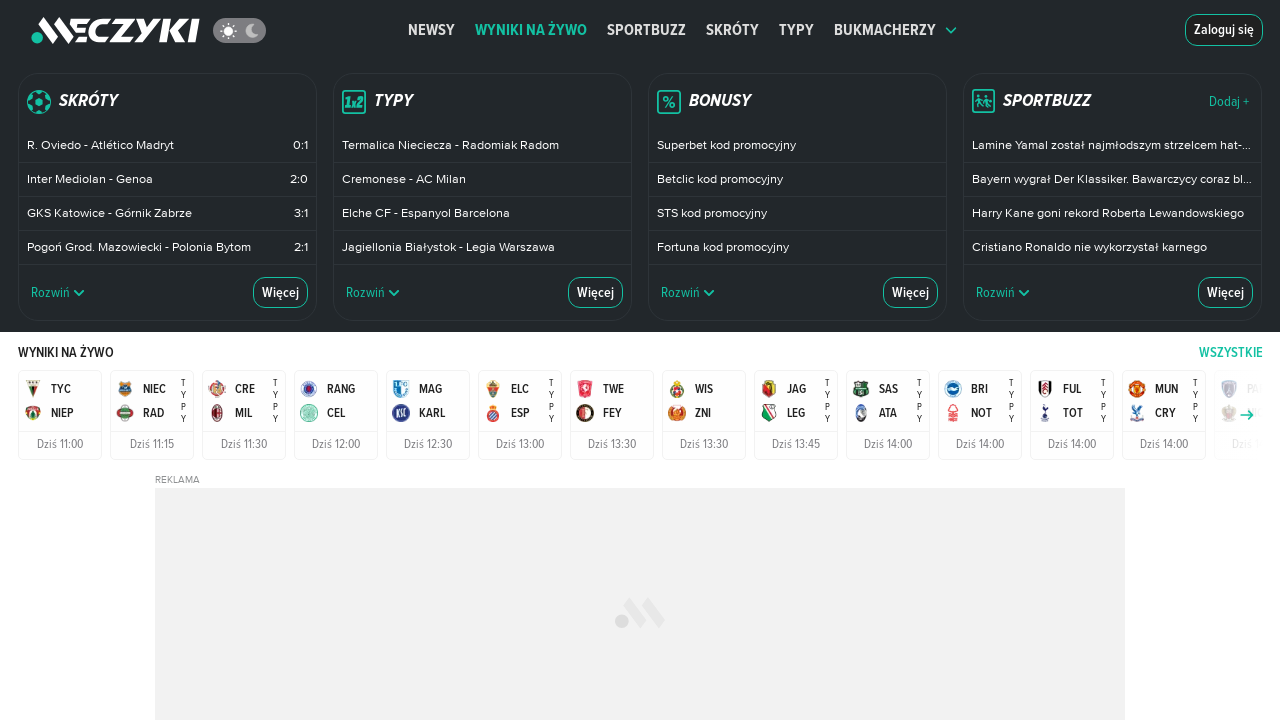

Page loaded after clicking WYNIKI tab
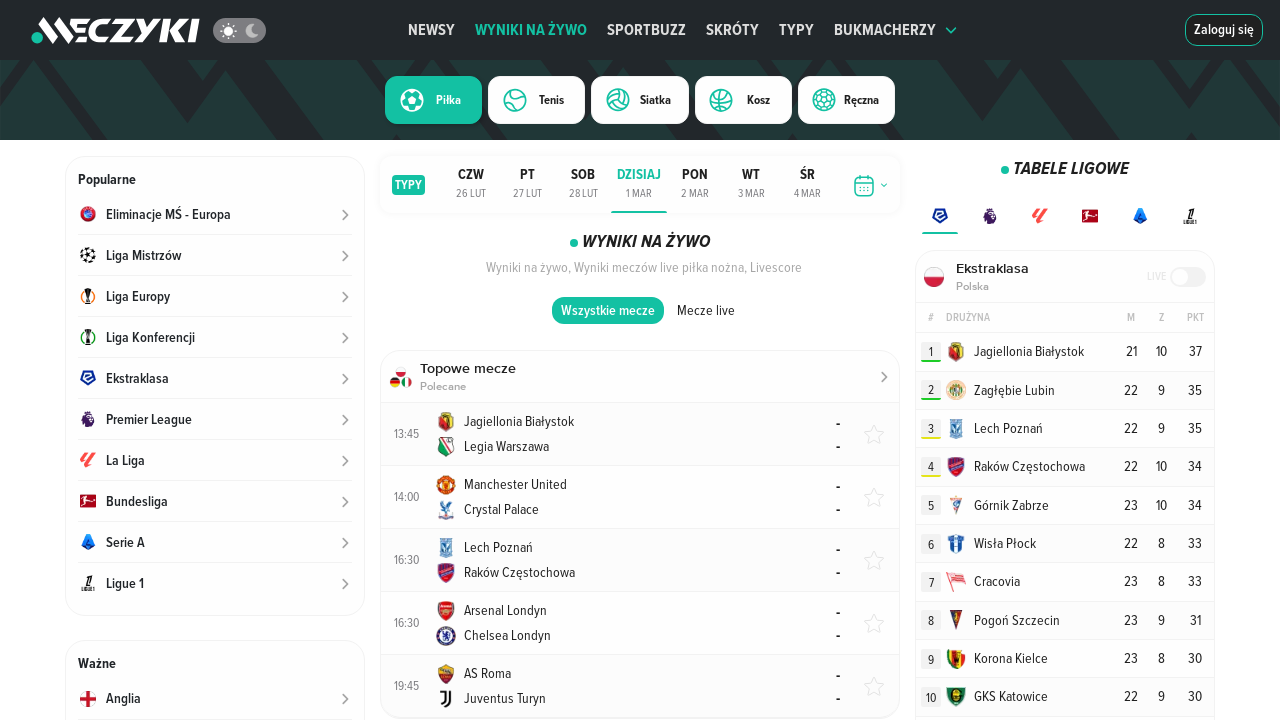

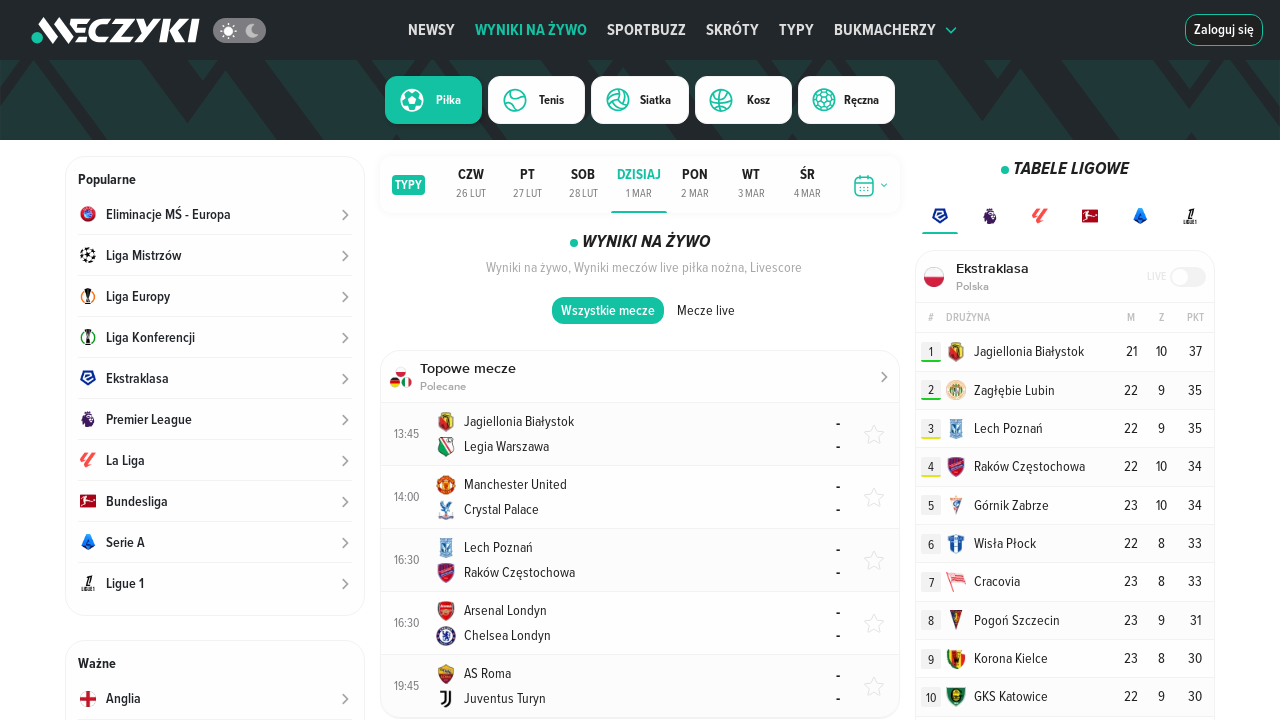